Tests interaction with a static HTML table by verifying the table exists, checking its structure (rows and columns), and reading specific cell data from the BookTable.

Starting URL: https://testautomationpractice.blogspot.com/

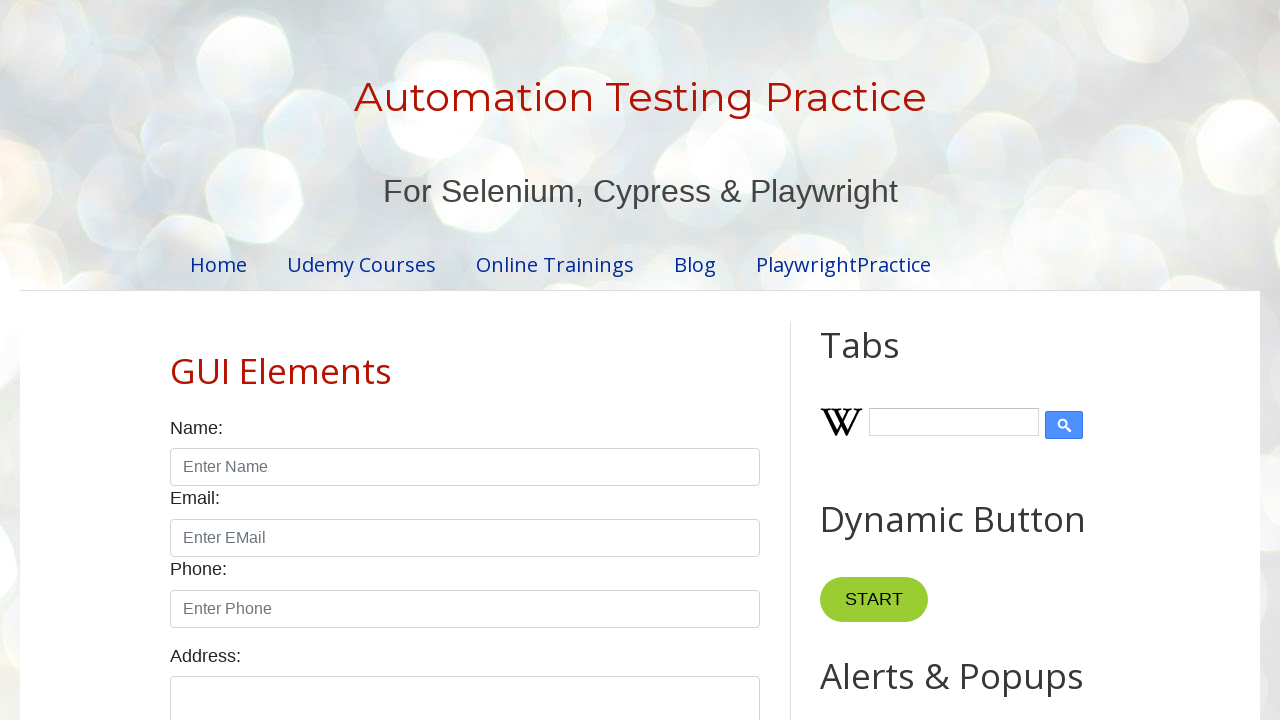

Waited for BookTable to be visible
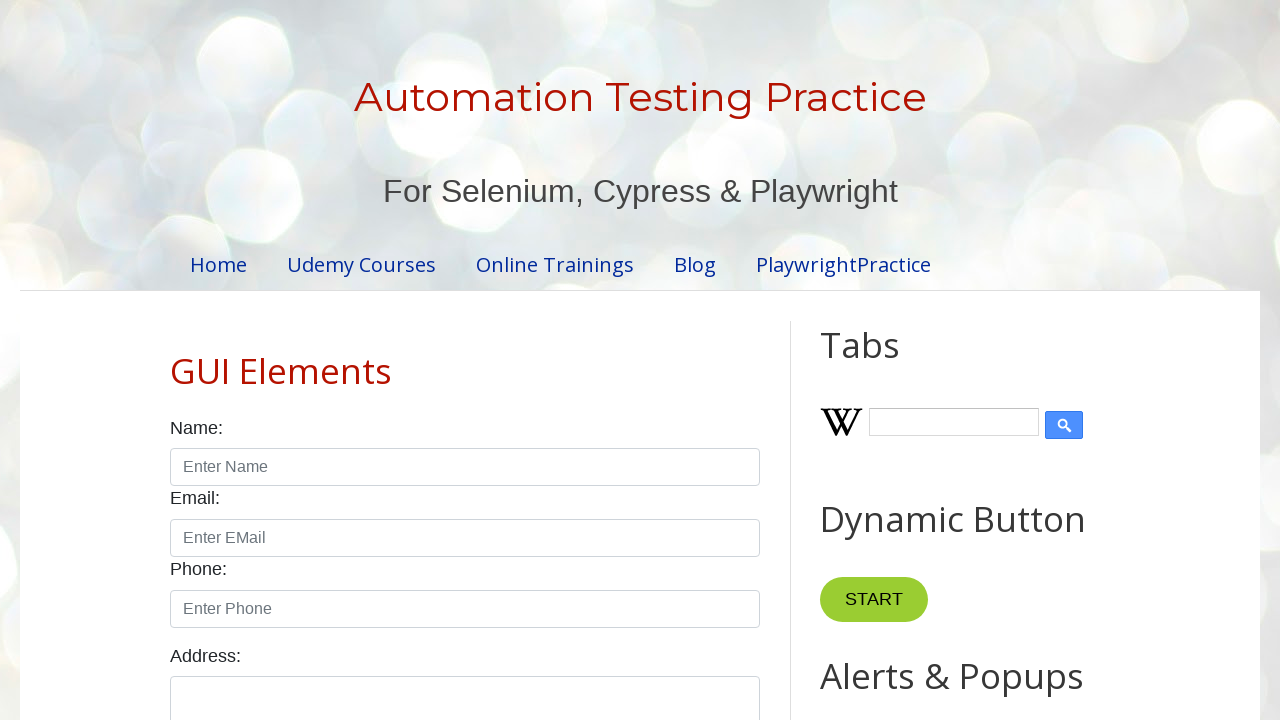

Retrieved row count from BookTable: 7 rows
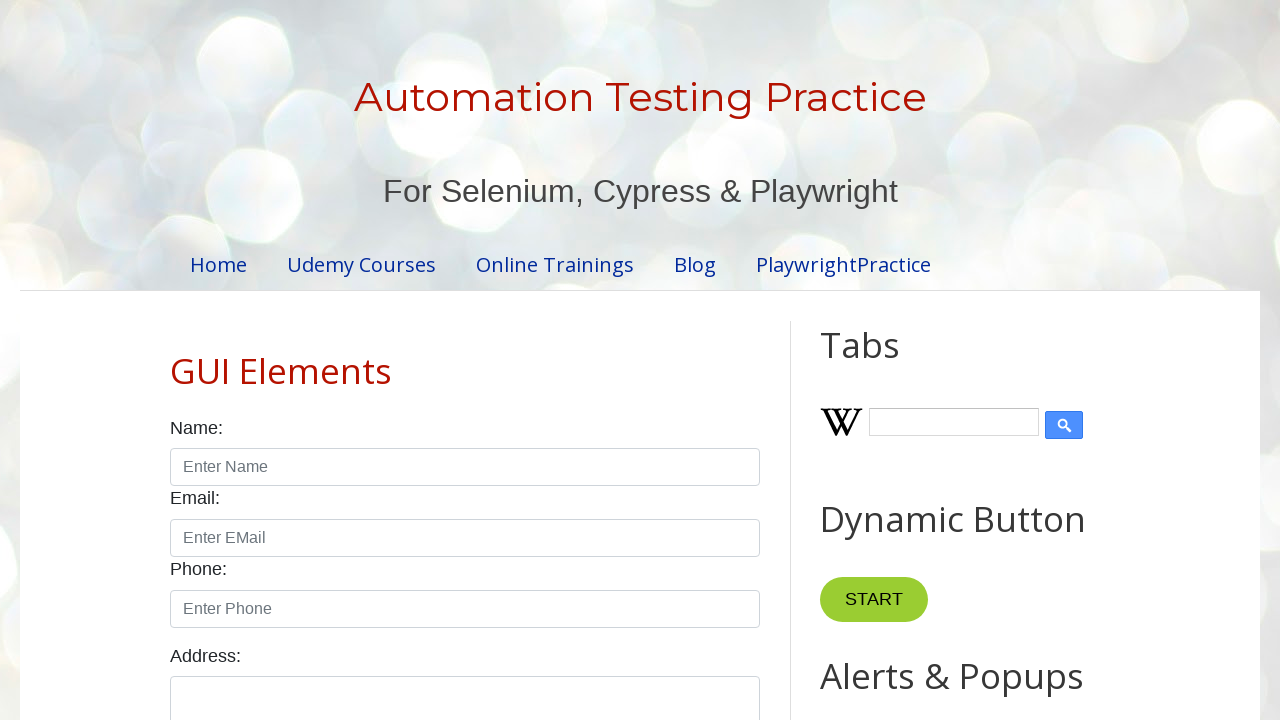

Retrieved column count from BookTable: 4 columns
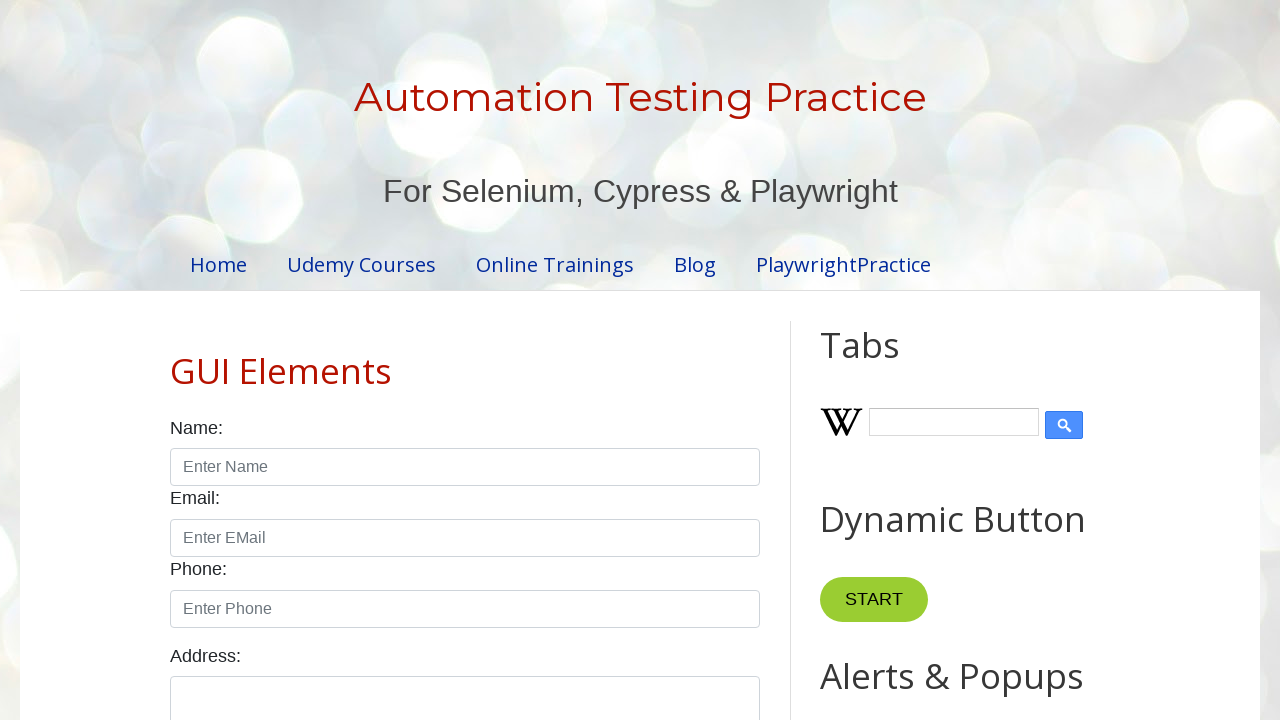

Read cell data from row 5, column 1: 'Master In Selenium'
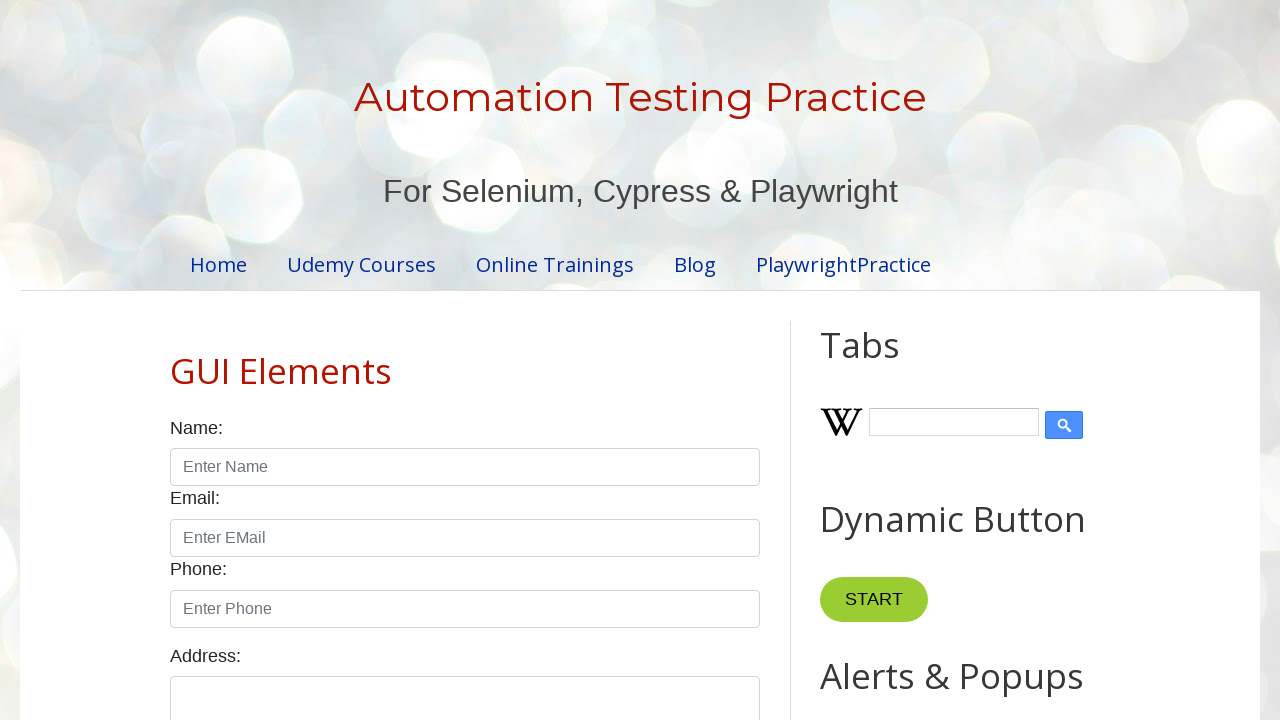

Verified that cell at row 2, column 1 exists
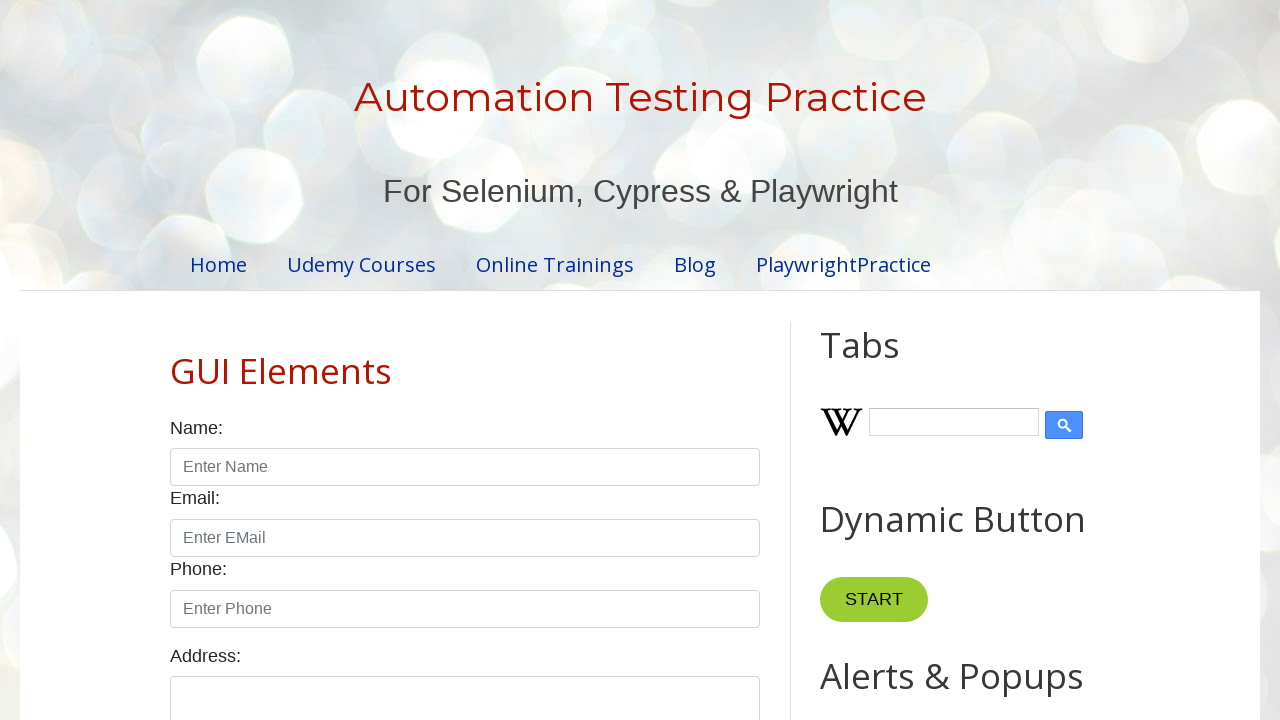

Clicked on cell at row 2, column 1 to verify table interactivity at (290, 360) on xpath=//table[@name='BookTable']//tr[2]/td[1]
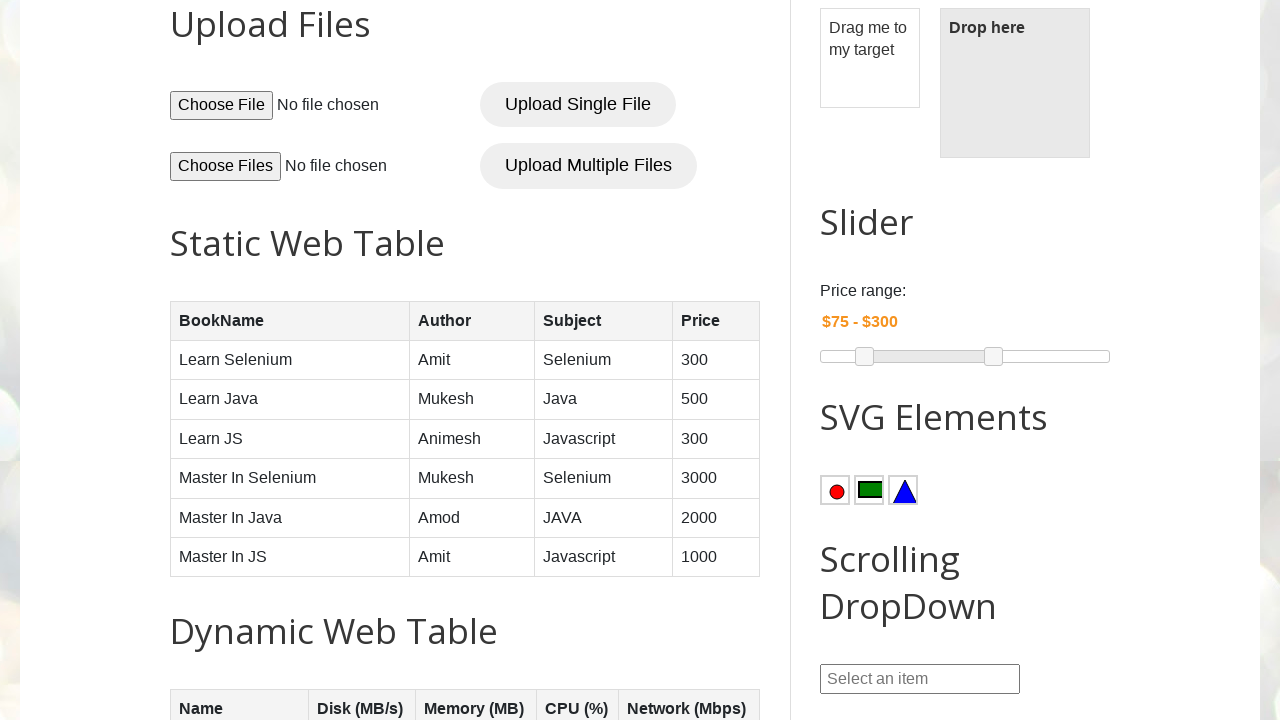

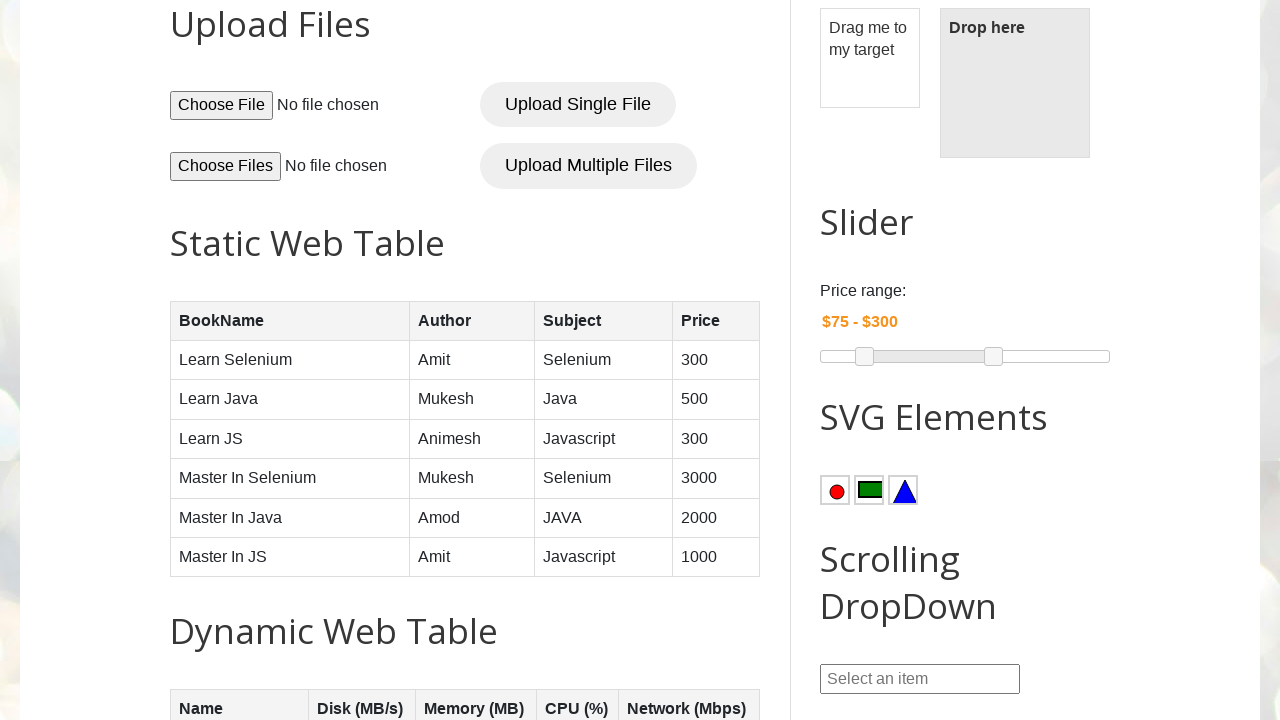